Tests passenger selection dropdown functionality on a flight booking practice site by opening the dropdown, incrementing adult passengers 4 times, child passengers 3 times, and infant passengers 2 times, then closing the dropdown.

Starting URL: https://rahulshettyacademy.com/dropdownsPractise/

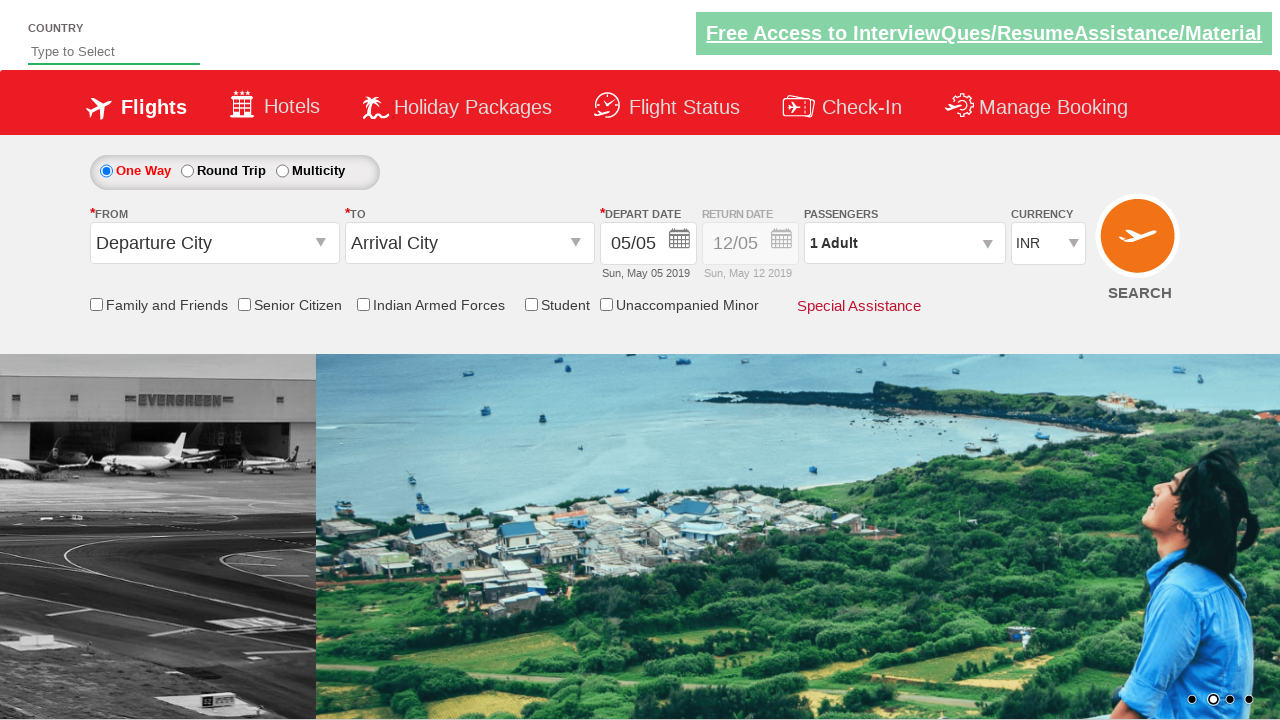

Clicked passenger selection dropdown to open it at (904, 243) on #divpaxinfo
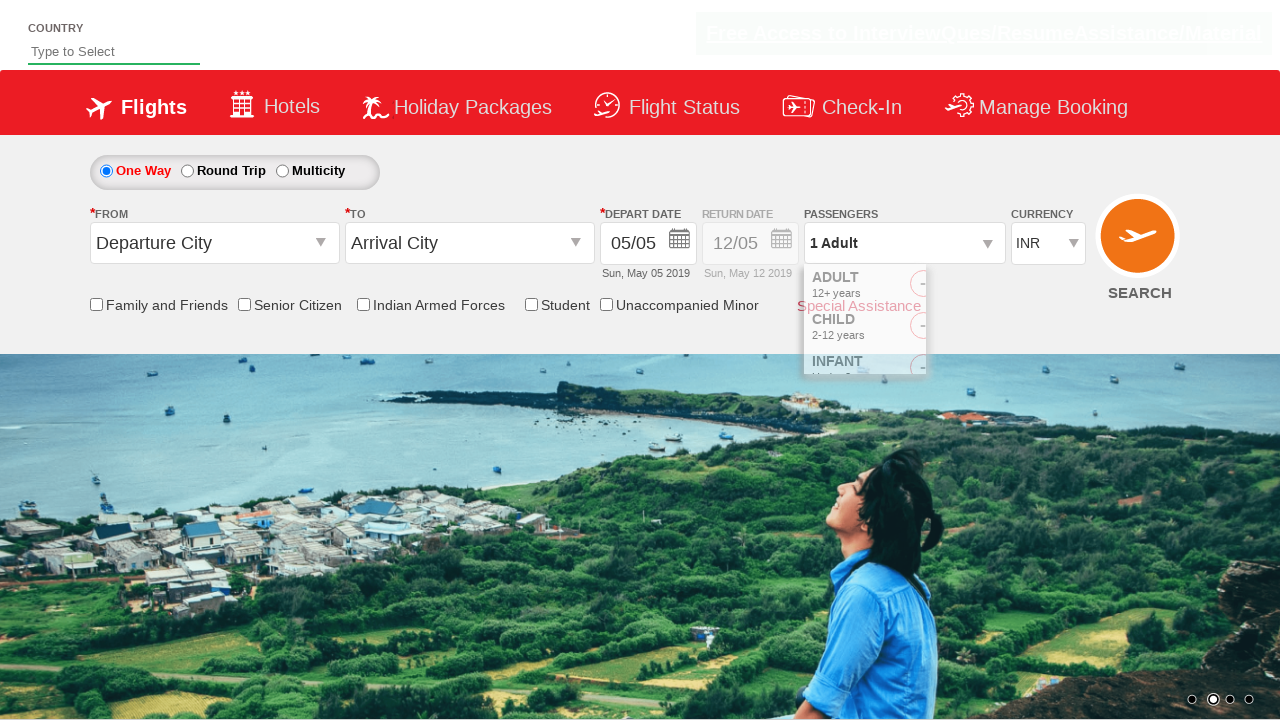

Dropdown opened and adult increment button is visible
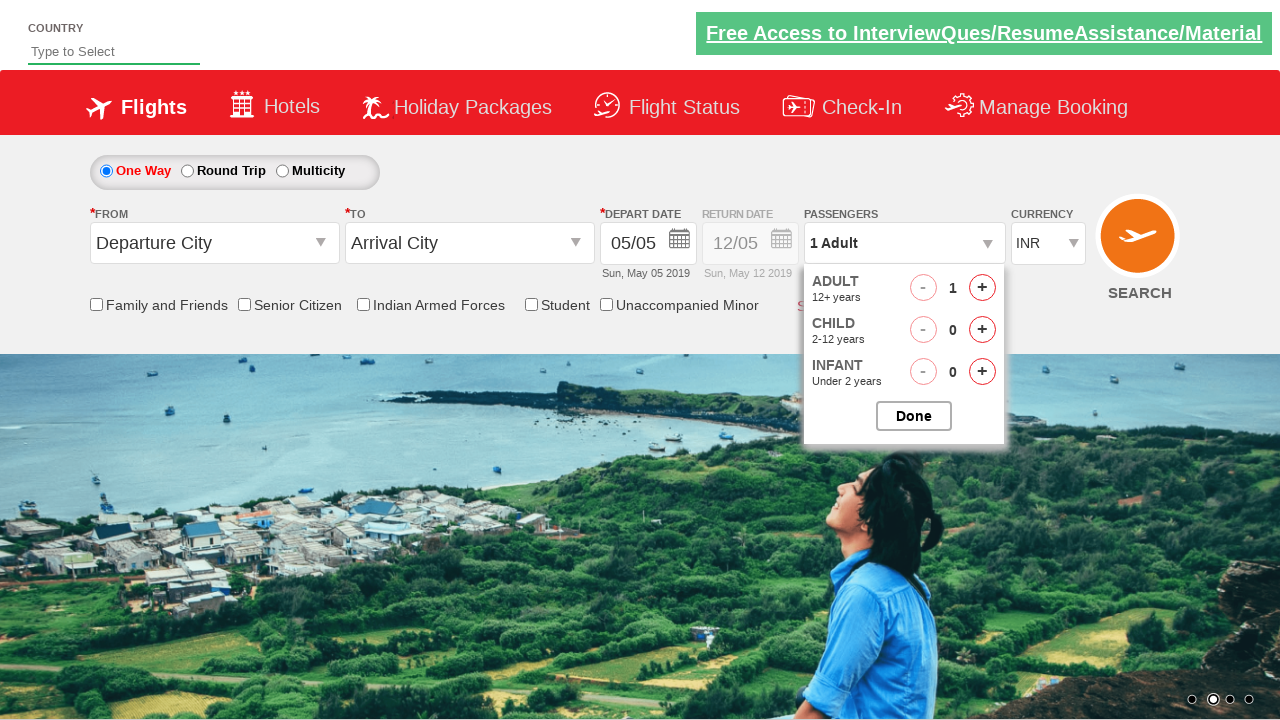

Incremented adult passenger count (iteration 1/4) at (982, 288) on #hrefIncAdt
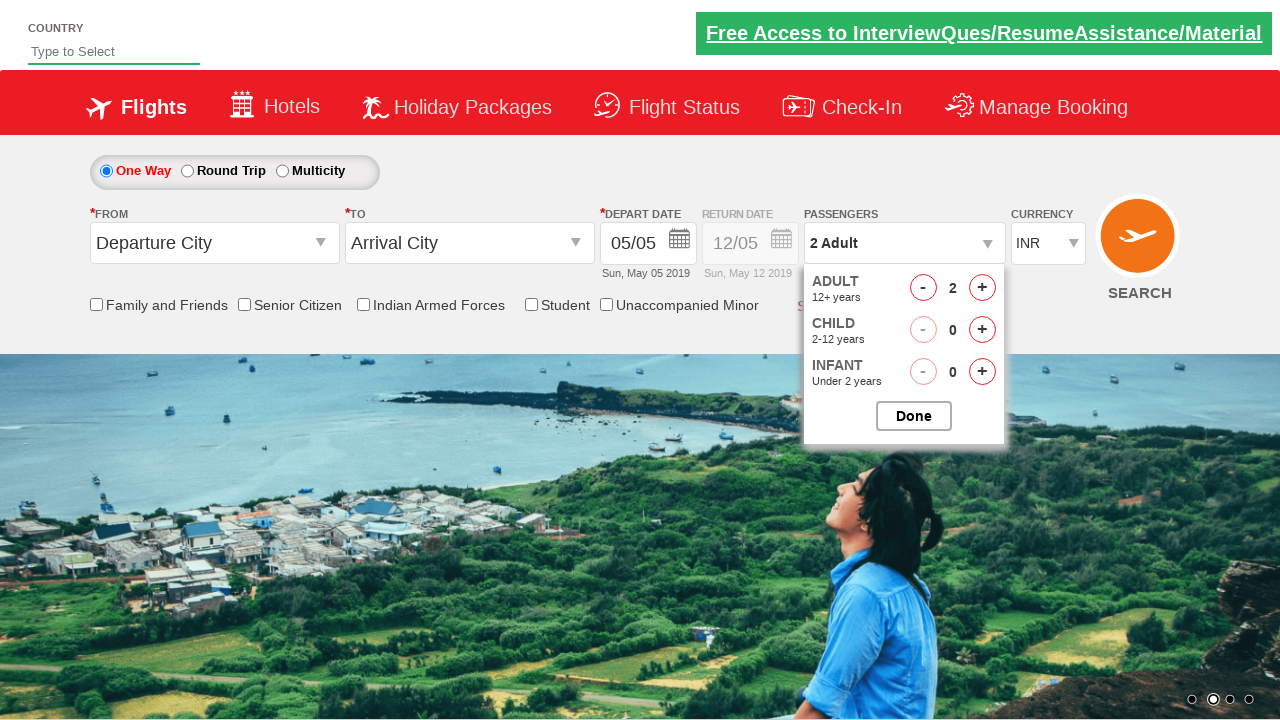

Incremented adult passenger count (iteration 2/4) at (982, 288) on #hrefIncAdt
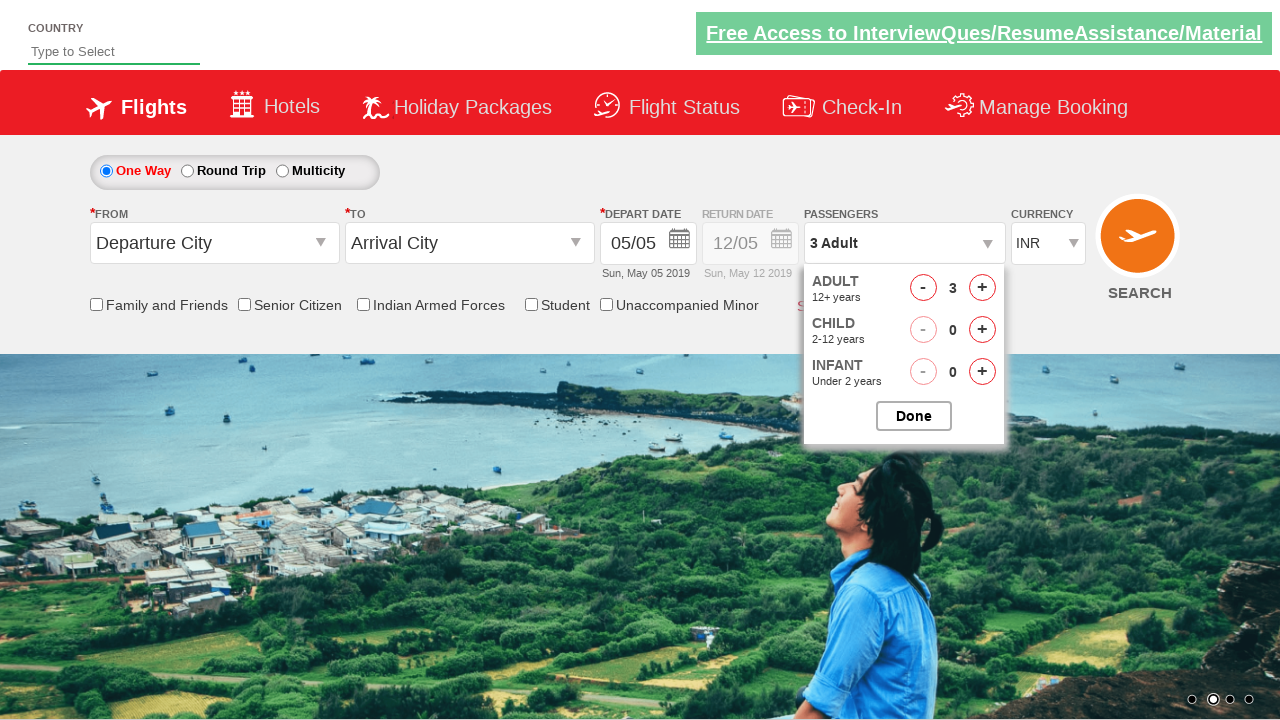

Incremented adult passenger count (iteration 3/4) at (982, 288) on #hrefIncAdt
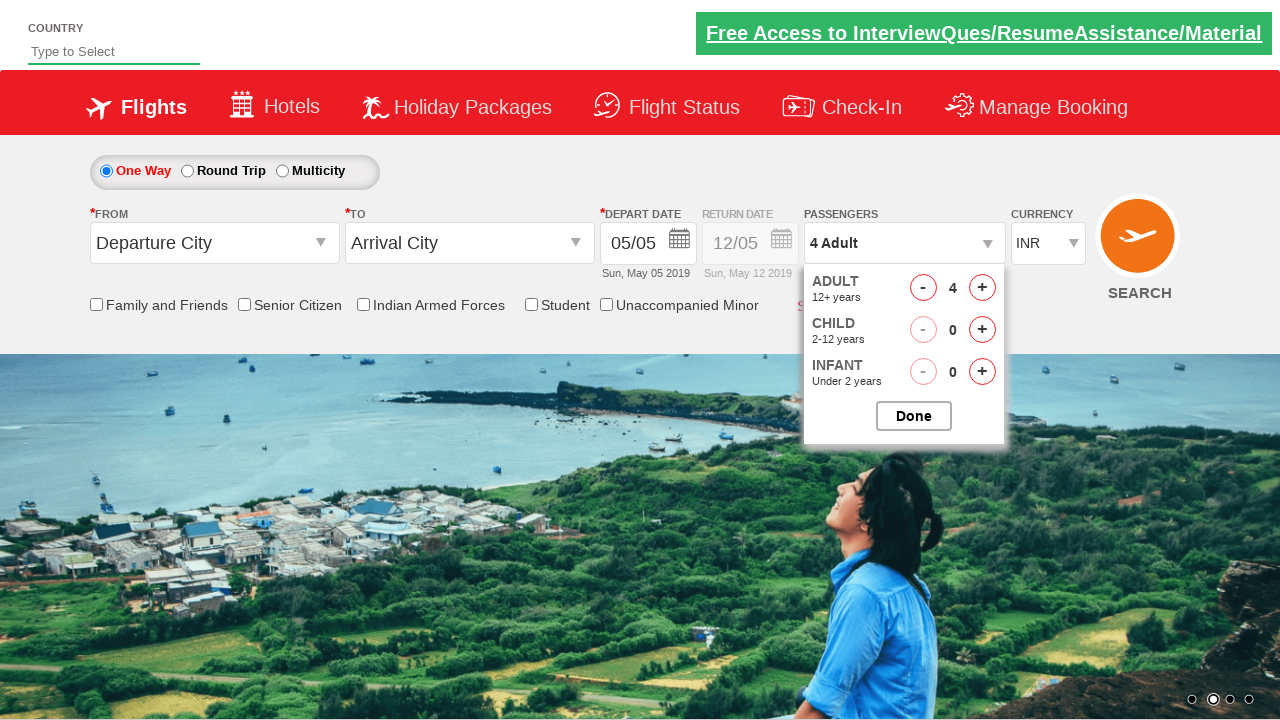

Incremented adult passenger count (iteration 4/4) at (982, 288) on #hrefIncAdt
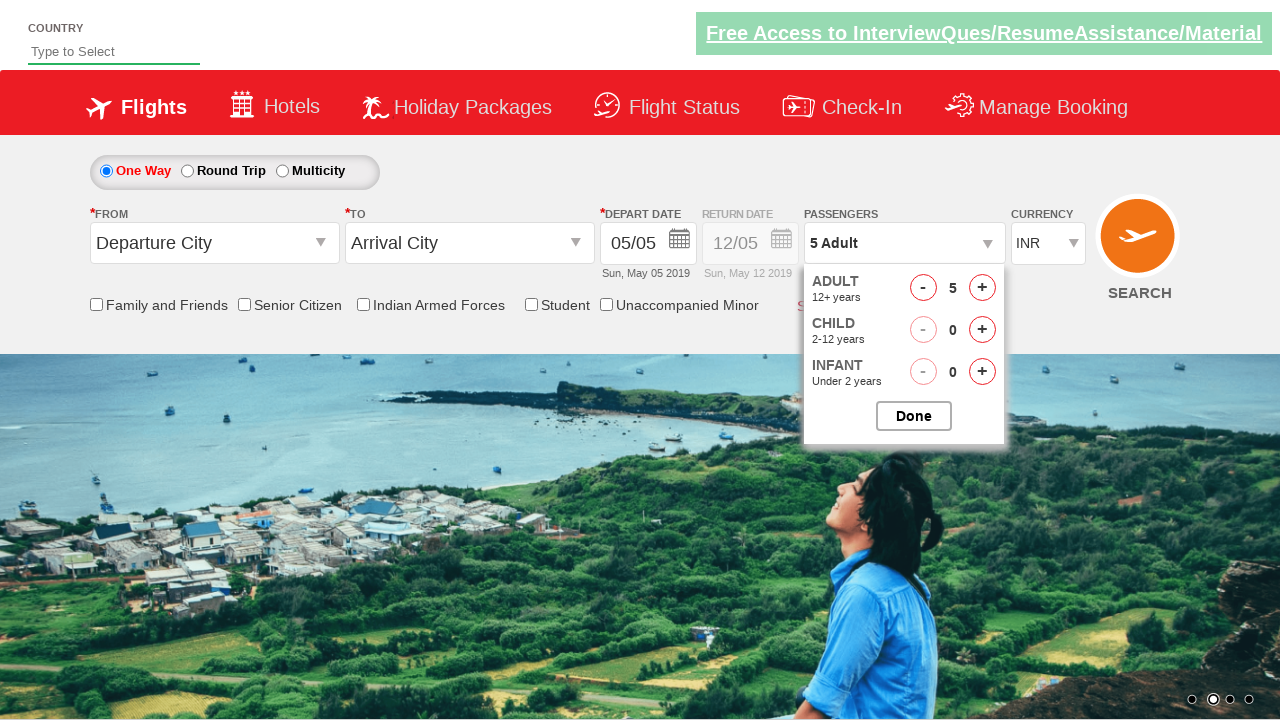

Incremented child passenger count (iteration 1/3) at (982, 330) on #hrefIncChd
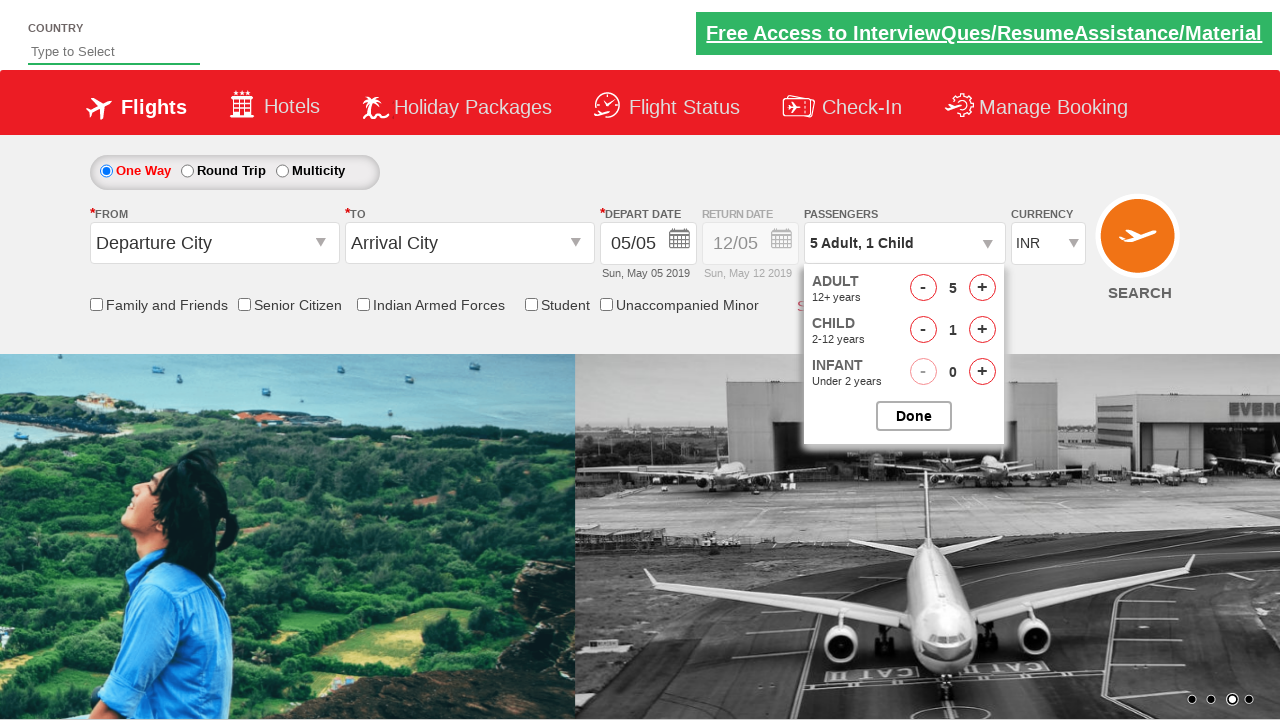

Incremented child passenger count (iteration 2/3) at (982, 330) on #hrefIncChd
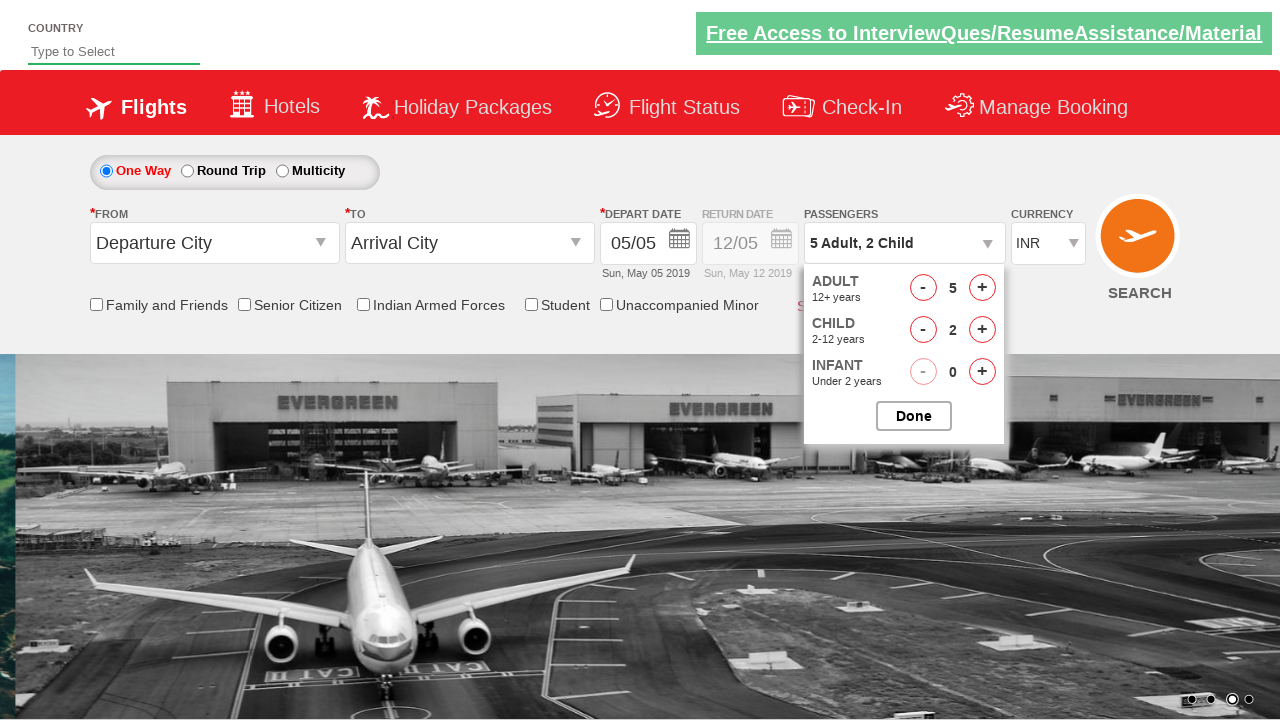

Incremented child passenger count (iteration 3/3) at (982, 330) on #hrefIncChd
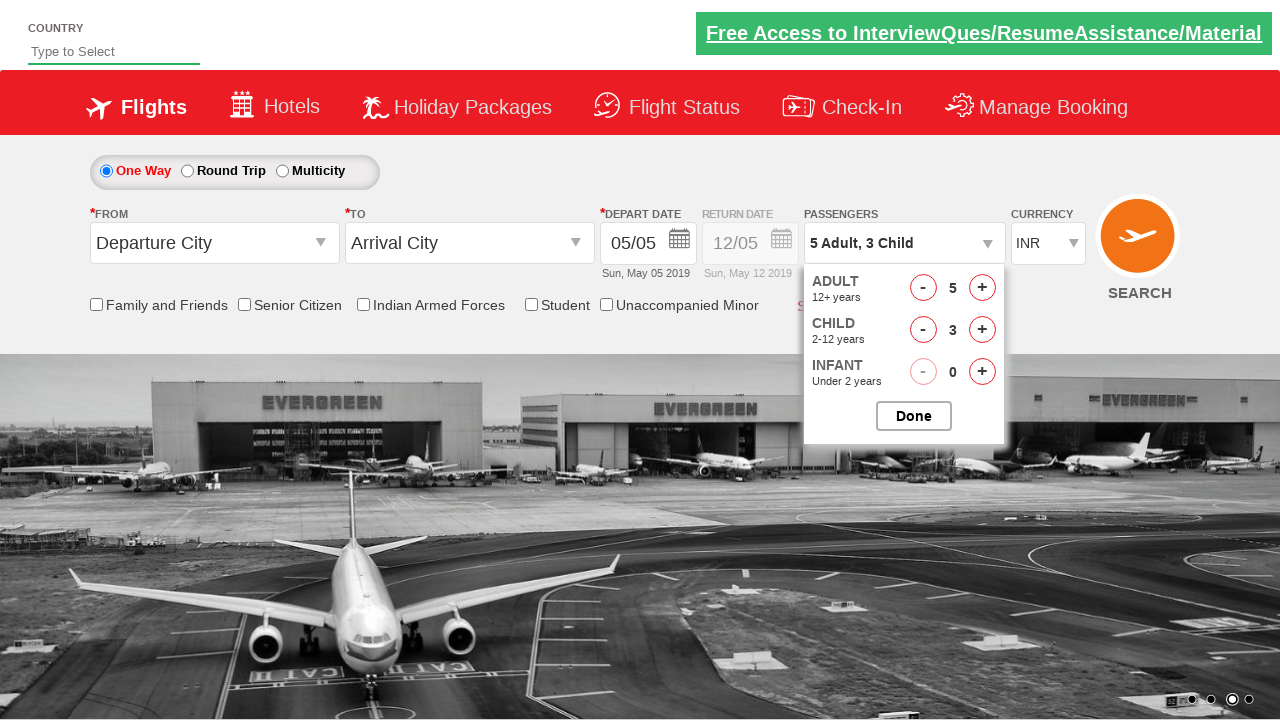

Incremented infant passenger count (iteration 1/2) at (982, 372) on #hrefIncInf
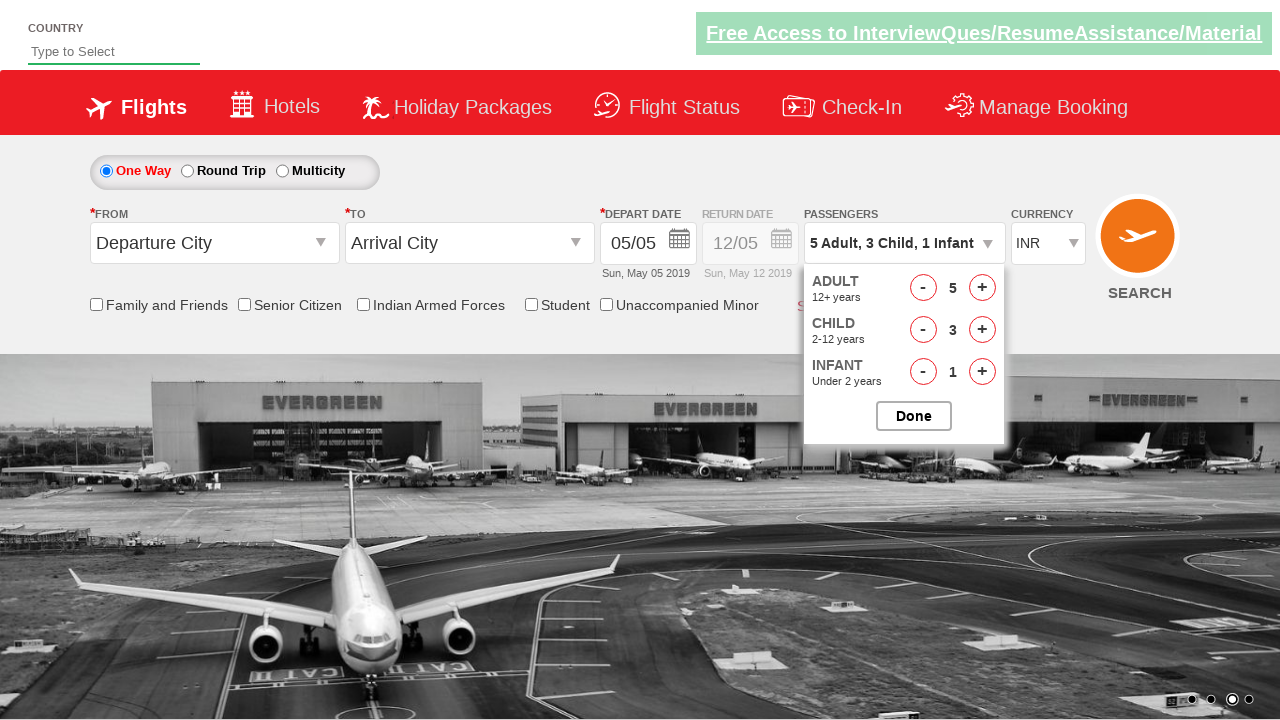

Incremented infant passenger count (iteration 2/2) at (982, 372) on #hrefIncInf
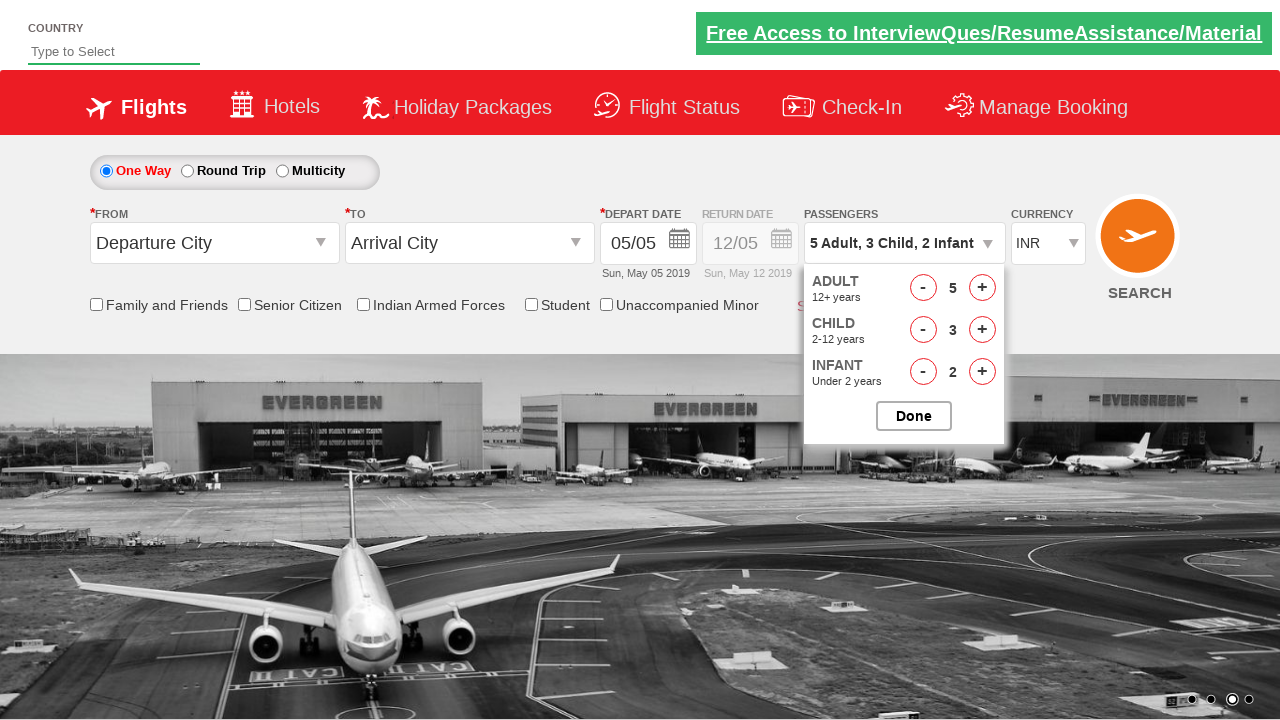

Closed passenger selection dropdown at (914, 416) on #btnclosepaxoption
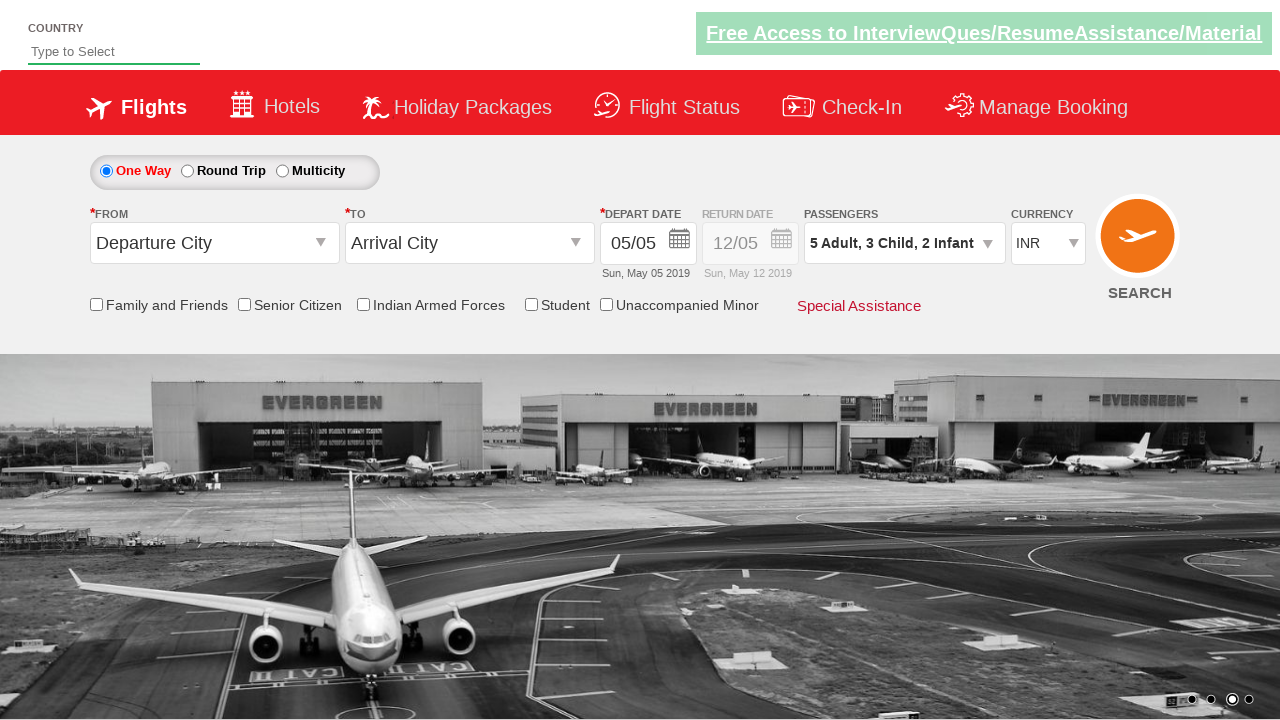

Verified dropdown displays updated passenger information
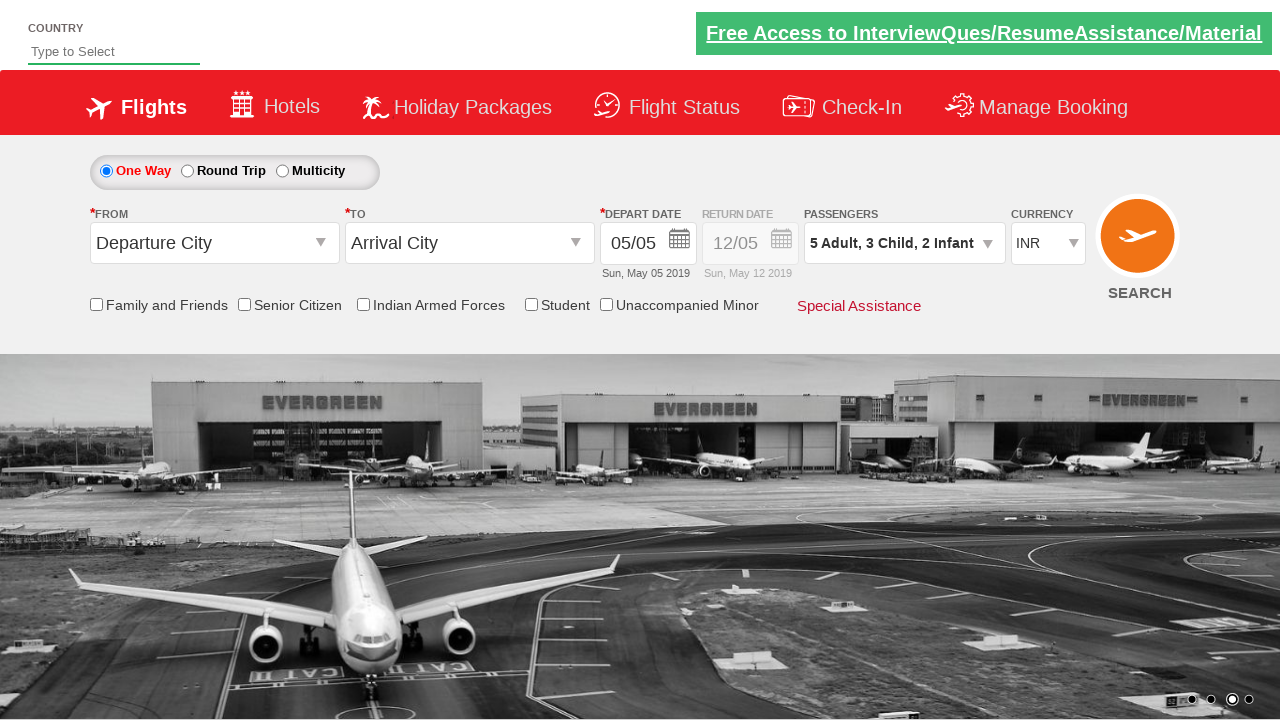

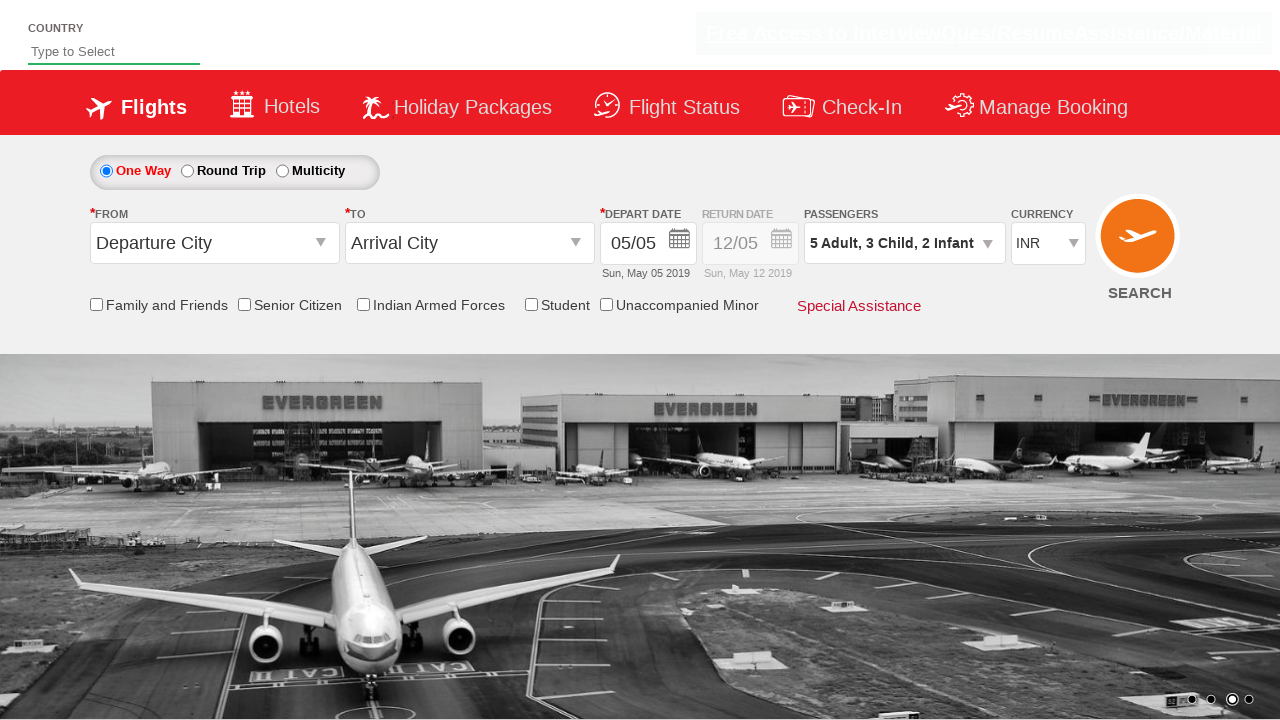